Tests web table interaction on a practice automation page by scrolling to a table element, locating it, and verifying its structure and content are accessible.

Starting URL: https://www.rahulshettyacademy.com/AutomationPractice/

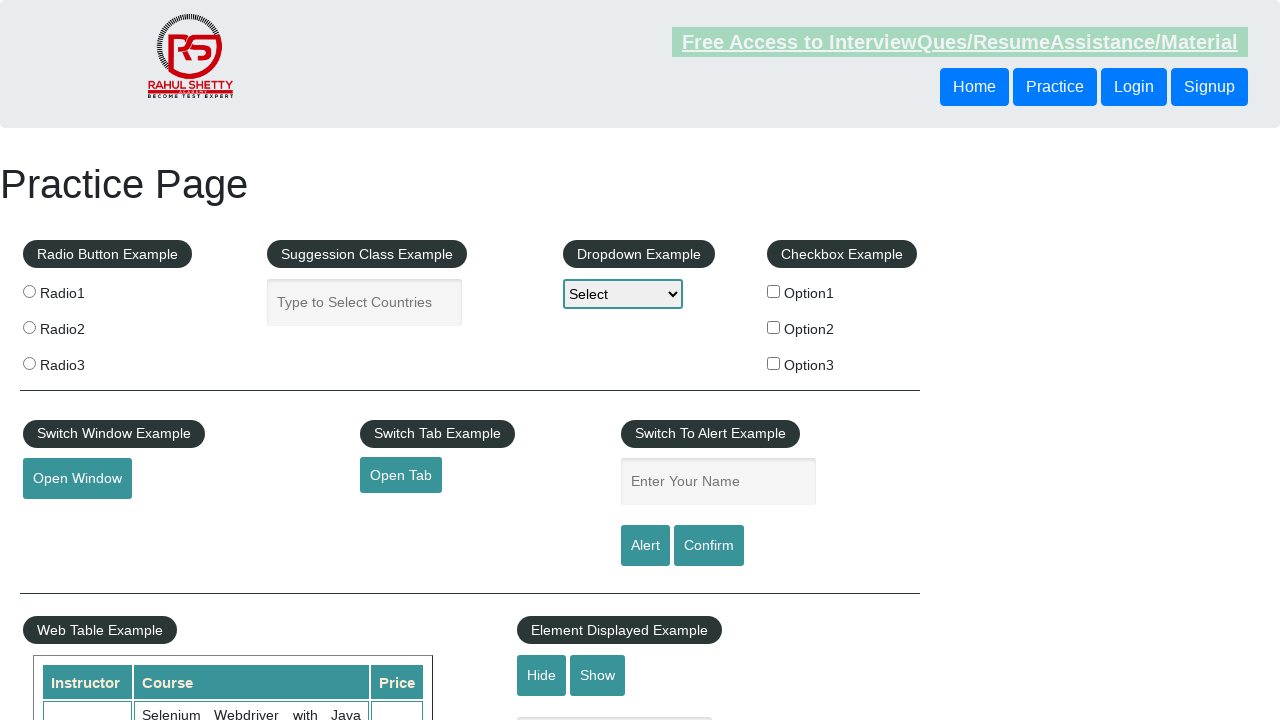

Scrolled down 500 pixels to make table visible
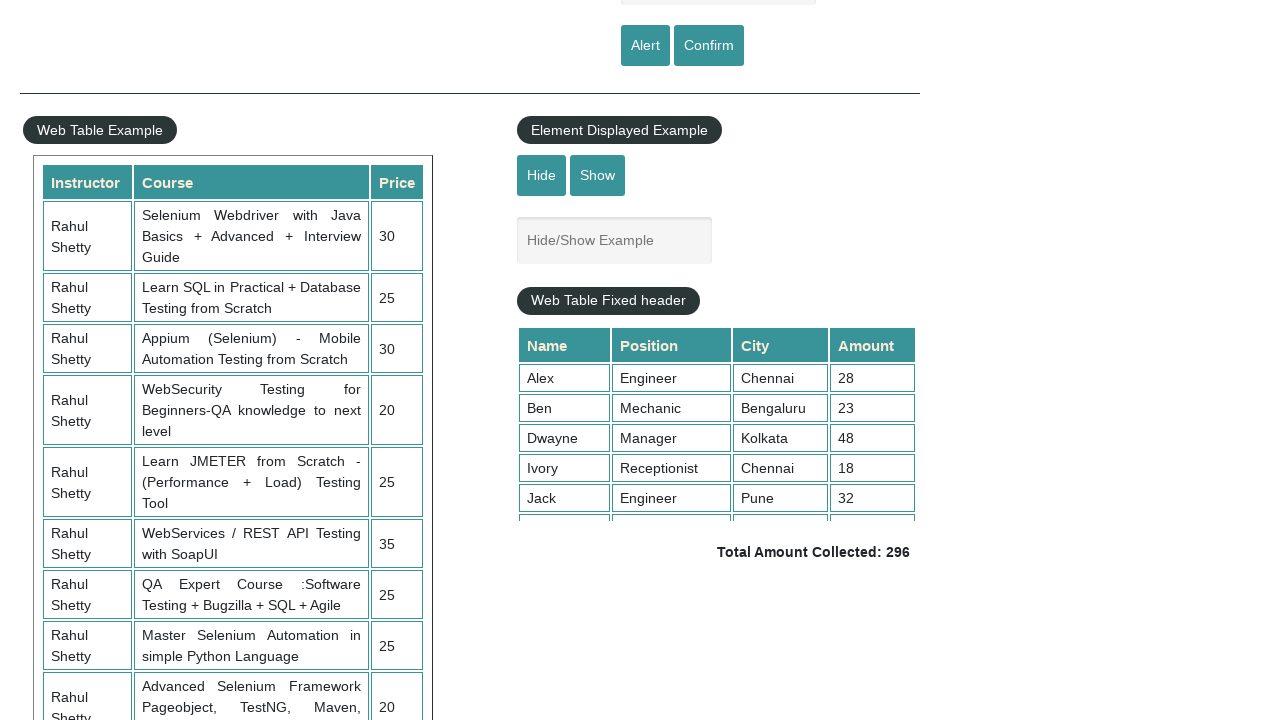

Web table with id 'product' is now visible
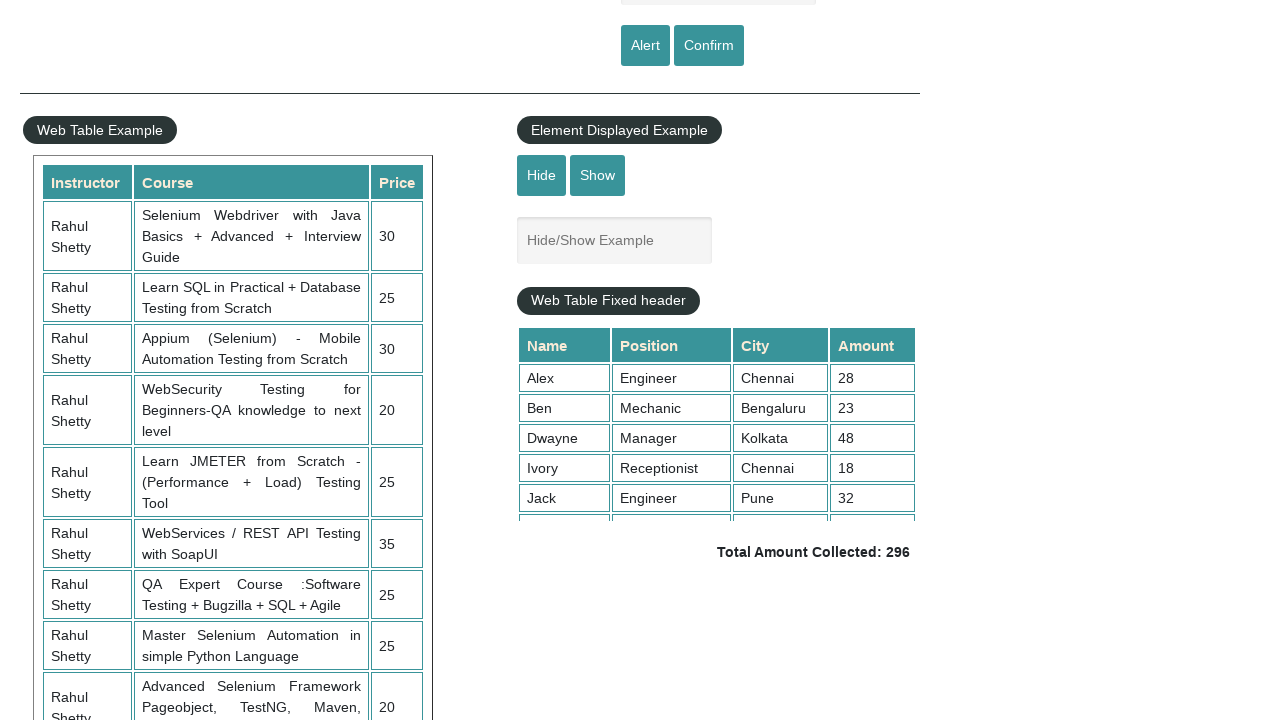

Located the web table element by id 'product'
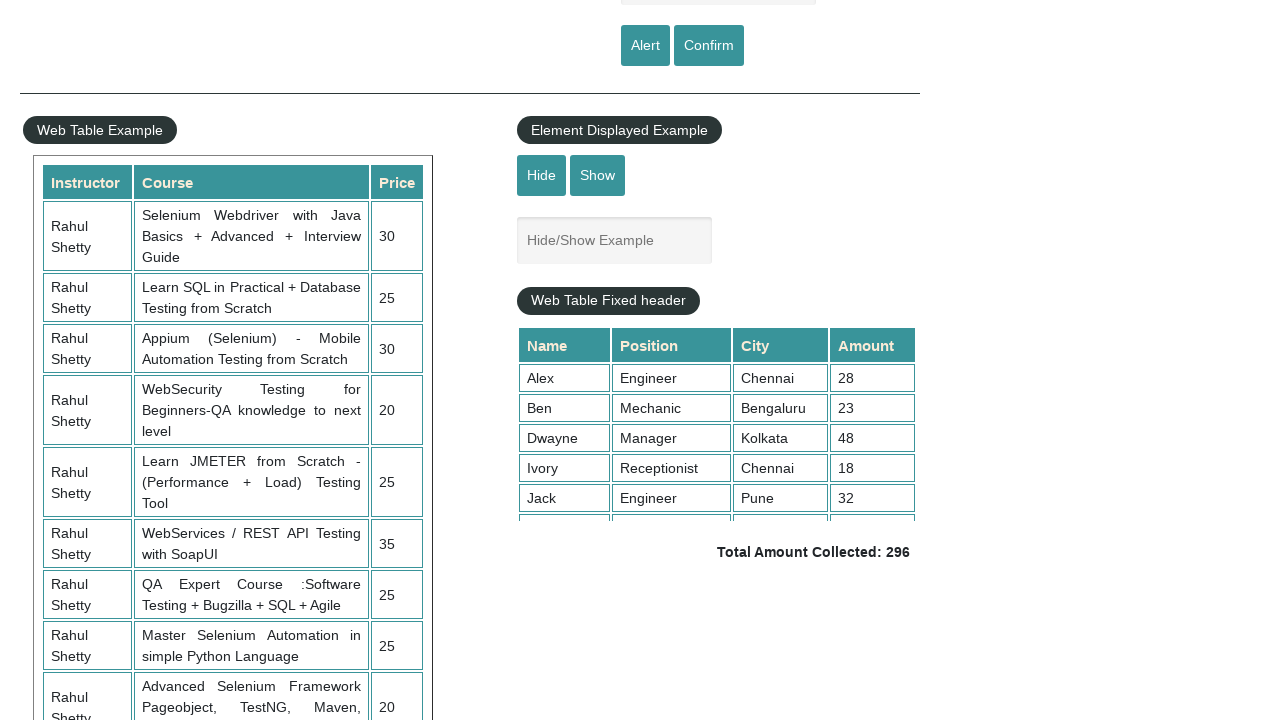

Verified that table rows are present
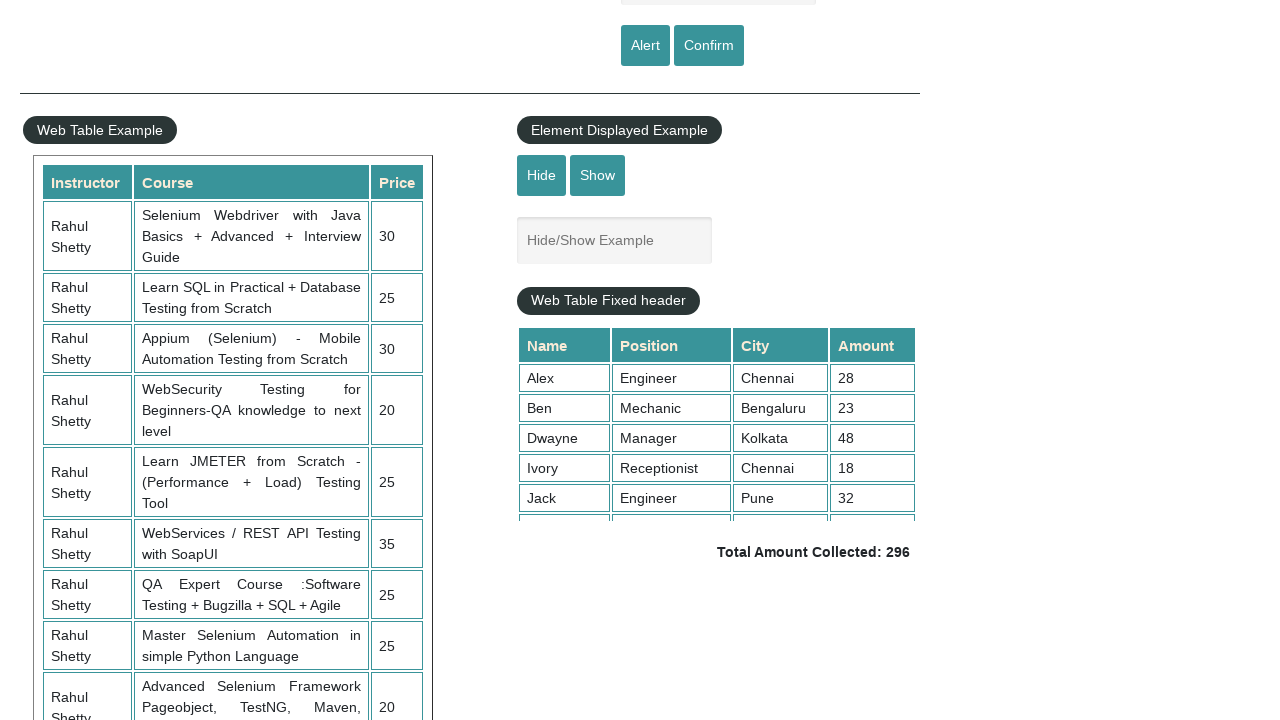

Verified table header columns are accessible
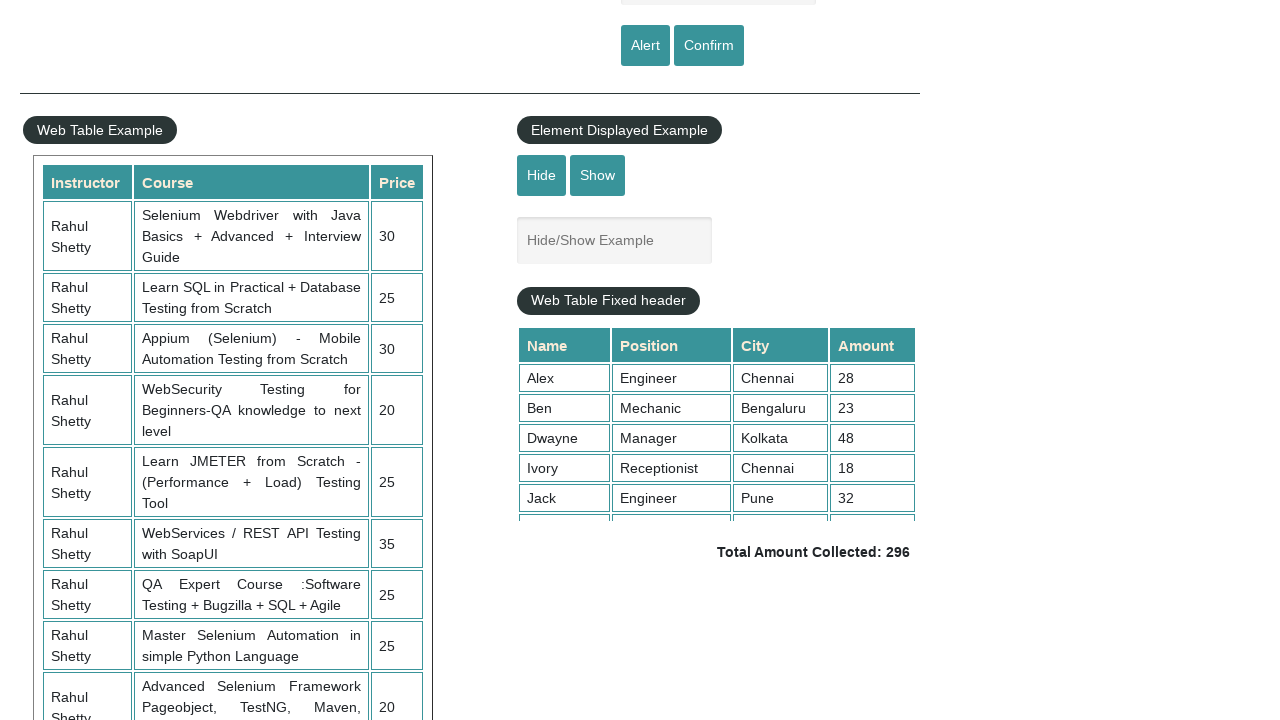

Verified second data row content is accessible
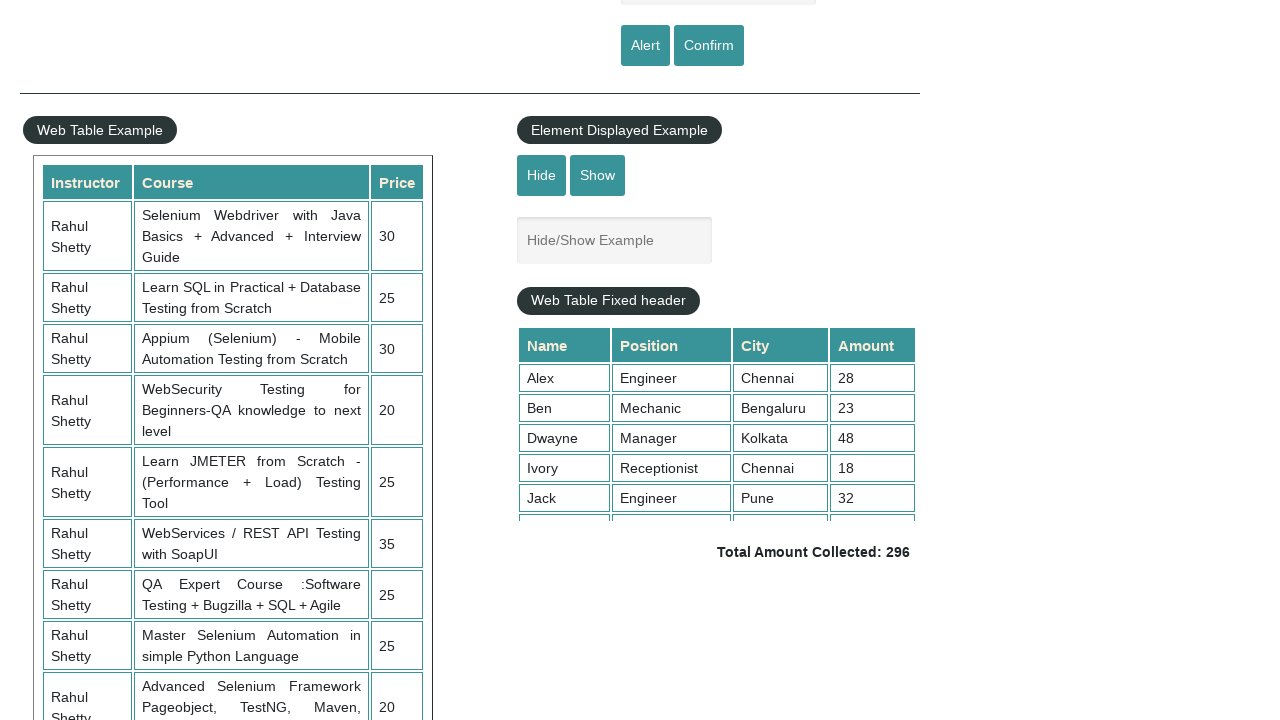

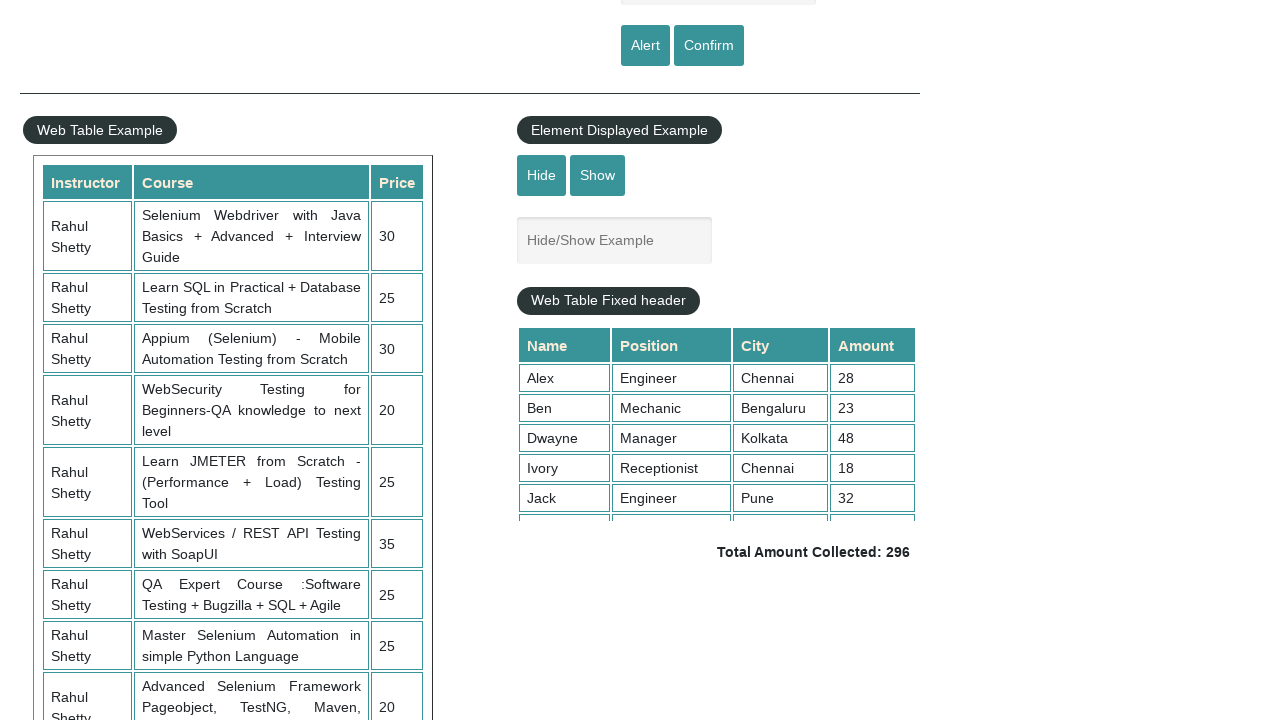